Navigates to Python.org, searches for "pycon" using the search box, and verifies results are displayed

Starting URL: http://www.python.org

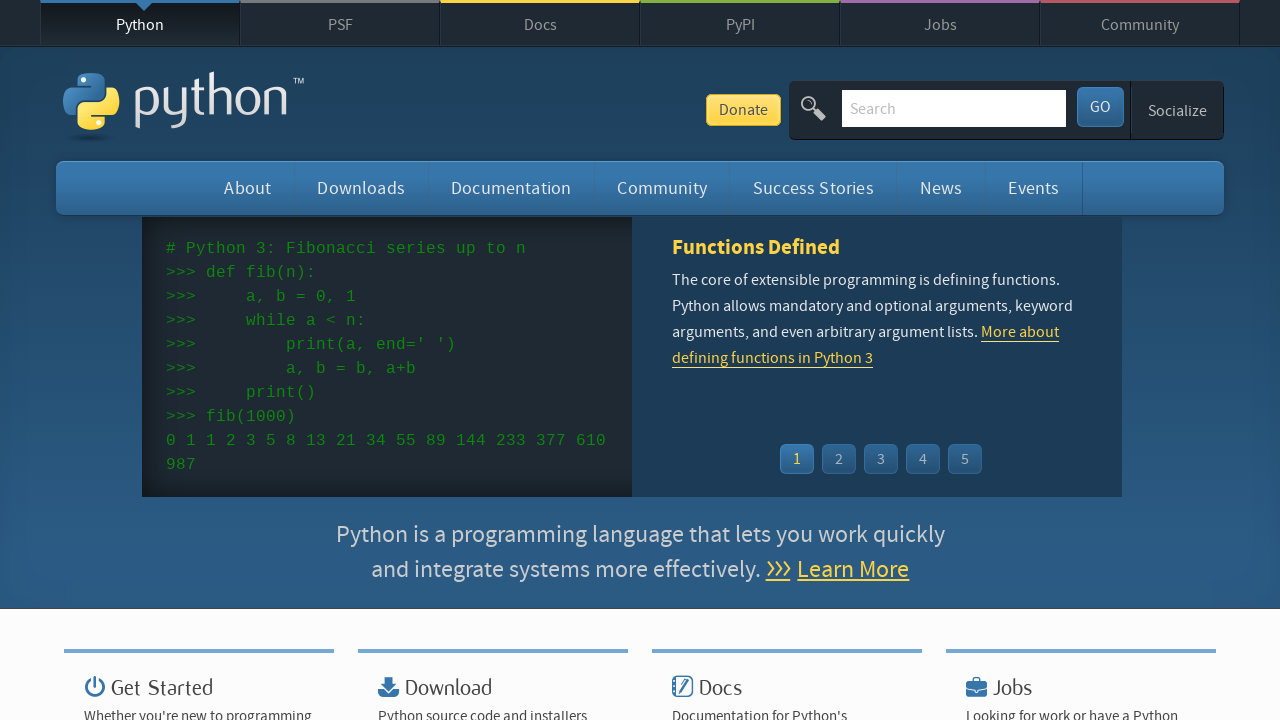

Waited for page to load with domcontentloaded state
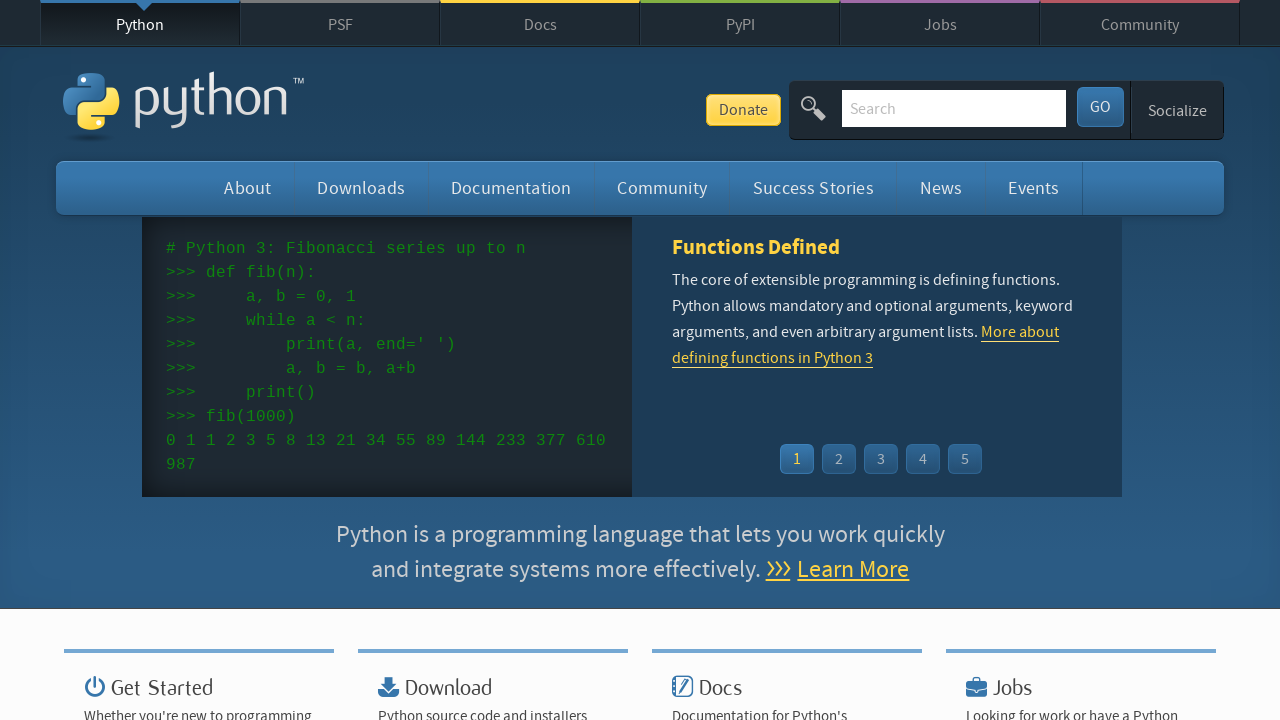

Filled search box with 'pycon' on input[name='q']
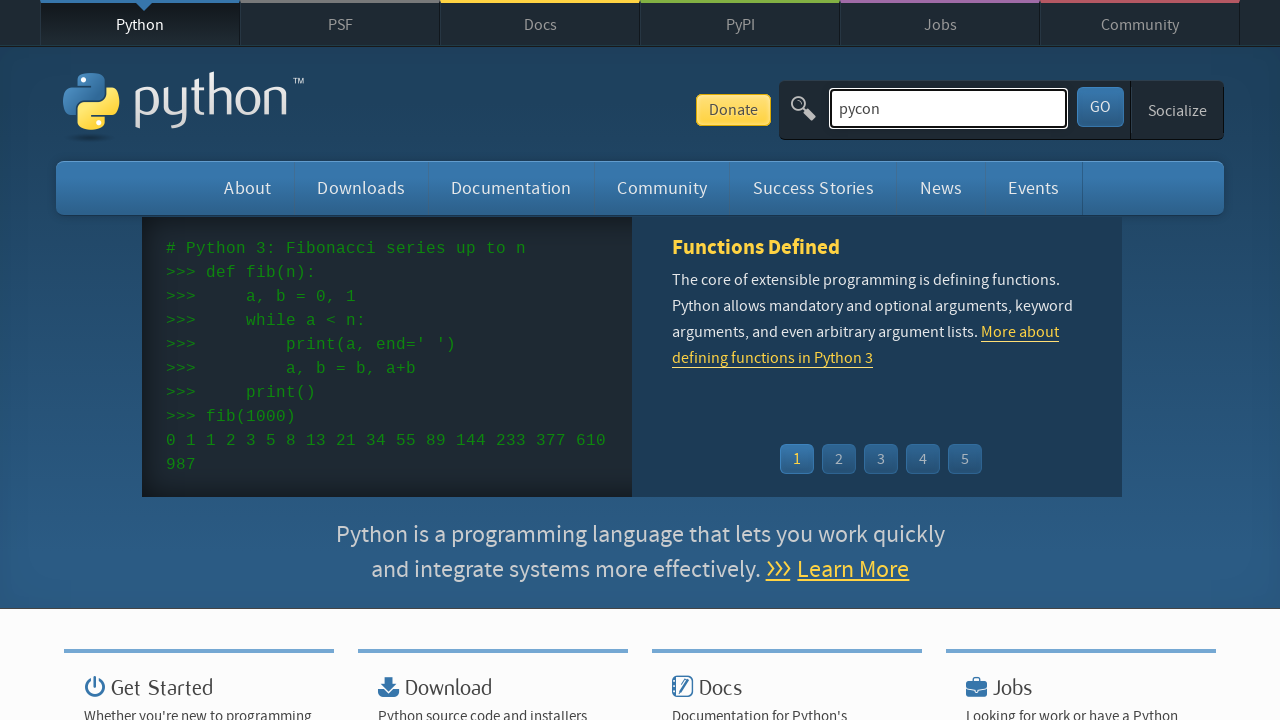

Pressed Enter to submit search query on input[name='q']
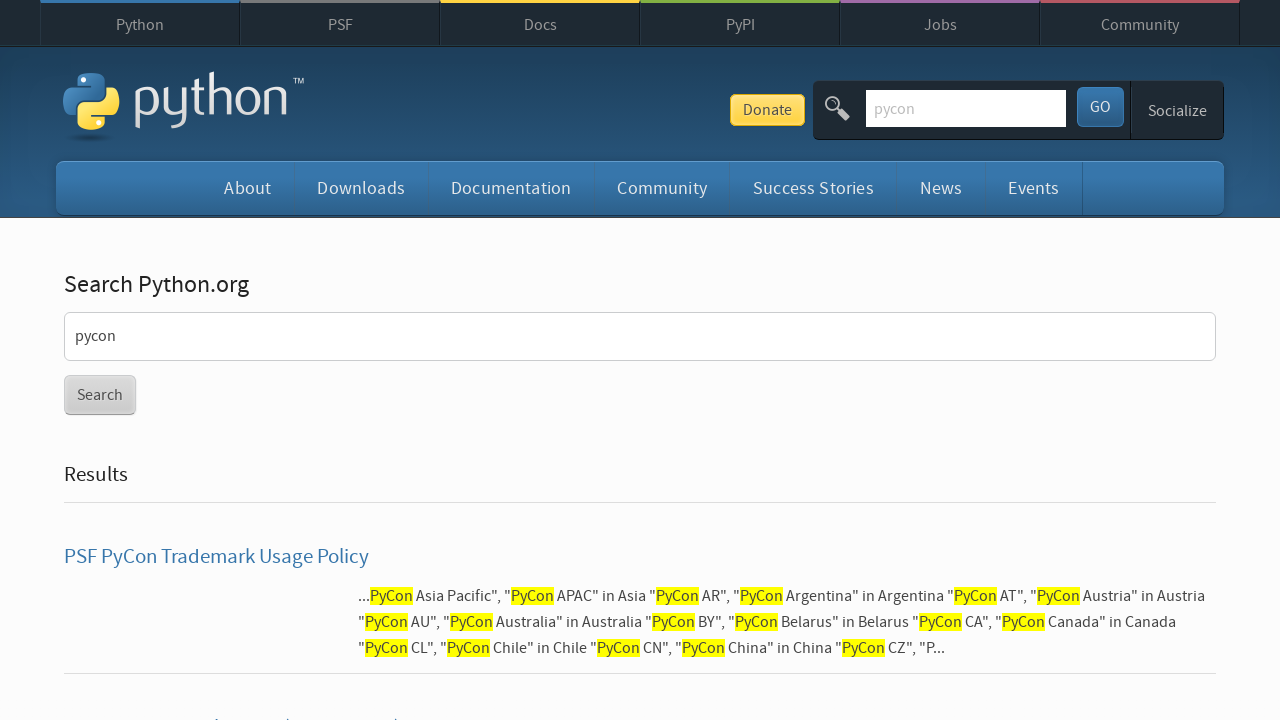

Search results page loaded successfully
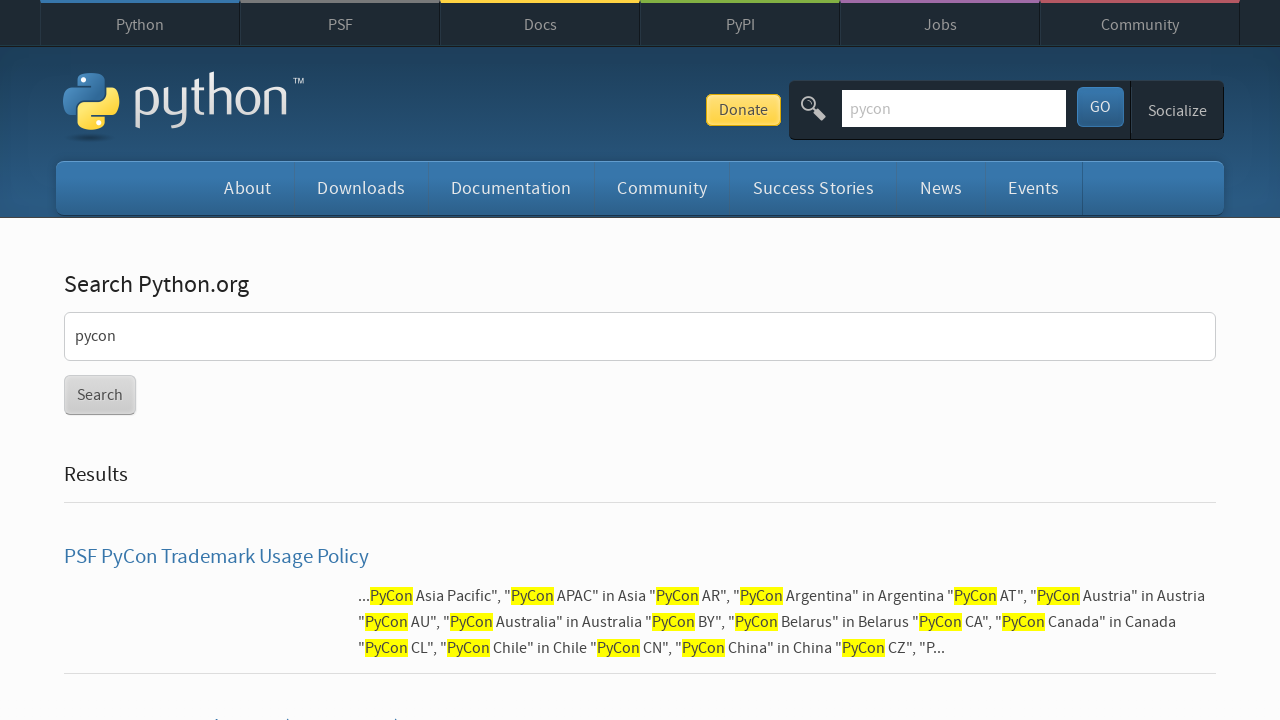

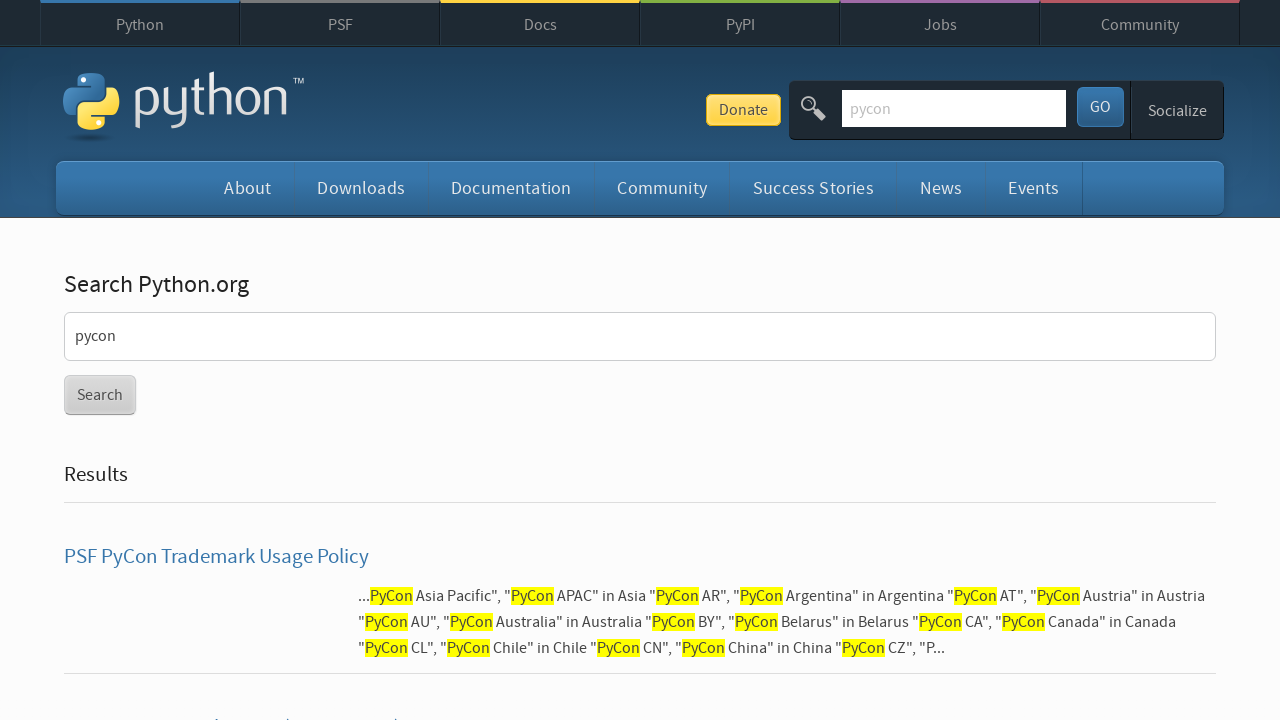